Tests adding a product to cart and verifying it appears in the cart page

Starting URL: https://spb.espartos.ru/oboi/germaniya/marburg/bombay-exclusive/30110.html

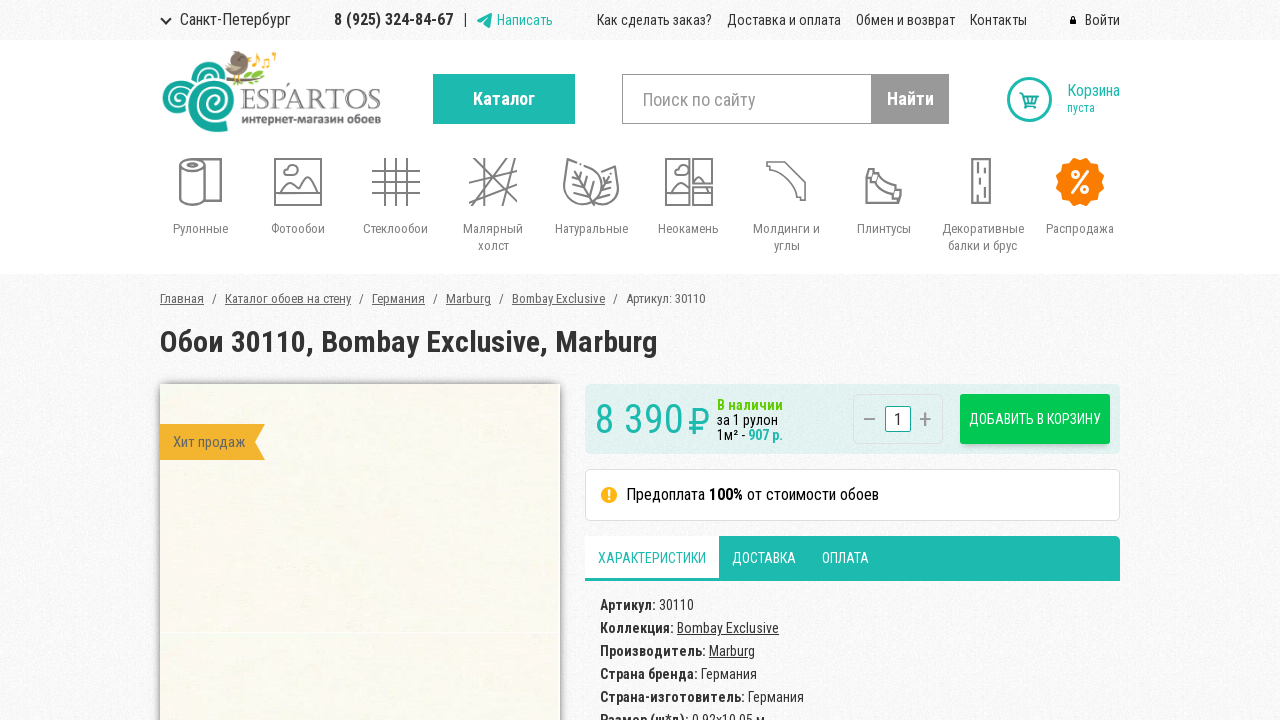

Clicked 'В корзину' (Add to Cart) button at (1035, 419) on button:has-text('В корзину')
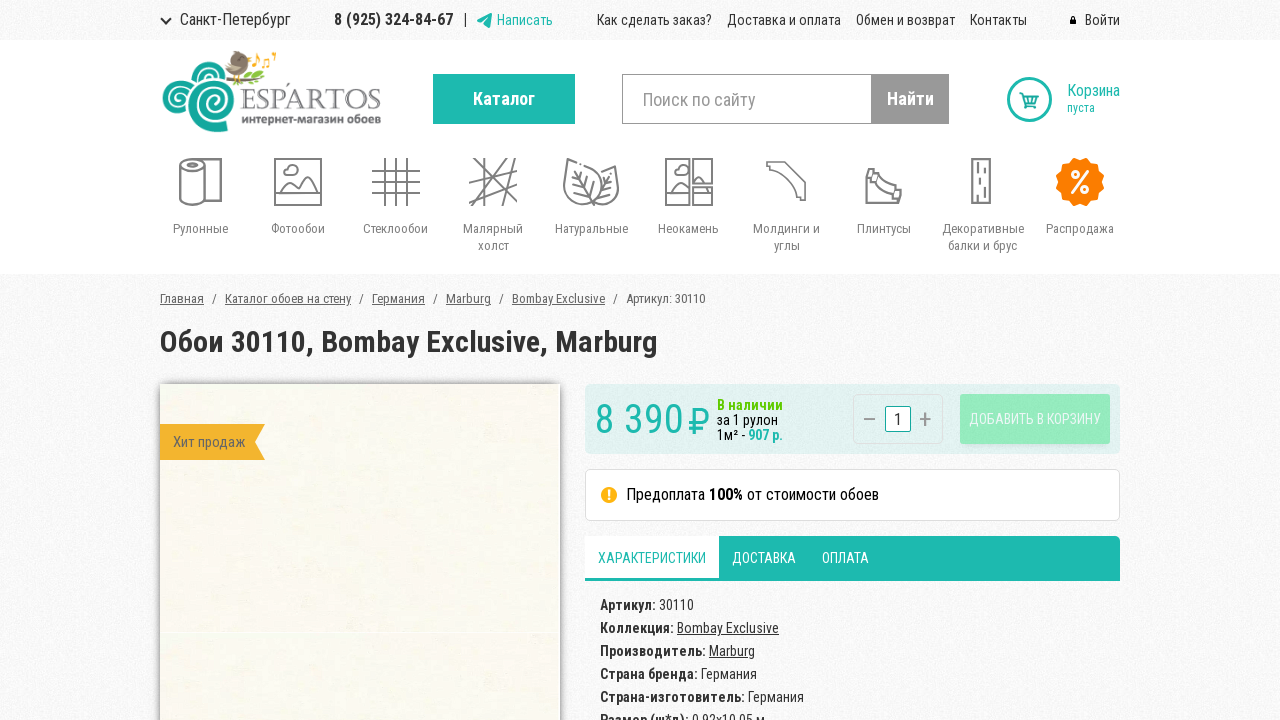

Navigated to cart page at https://spb.espartos.ru/cart/
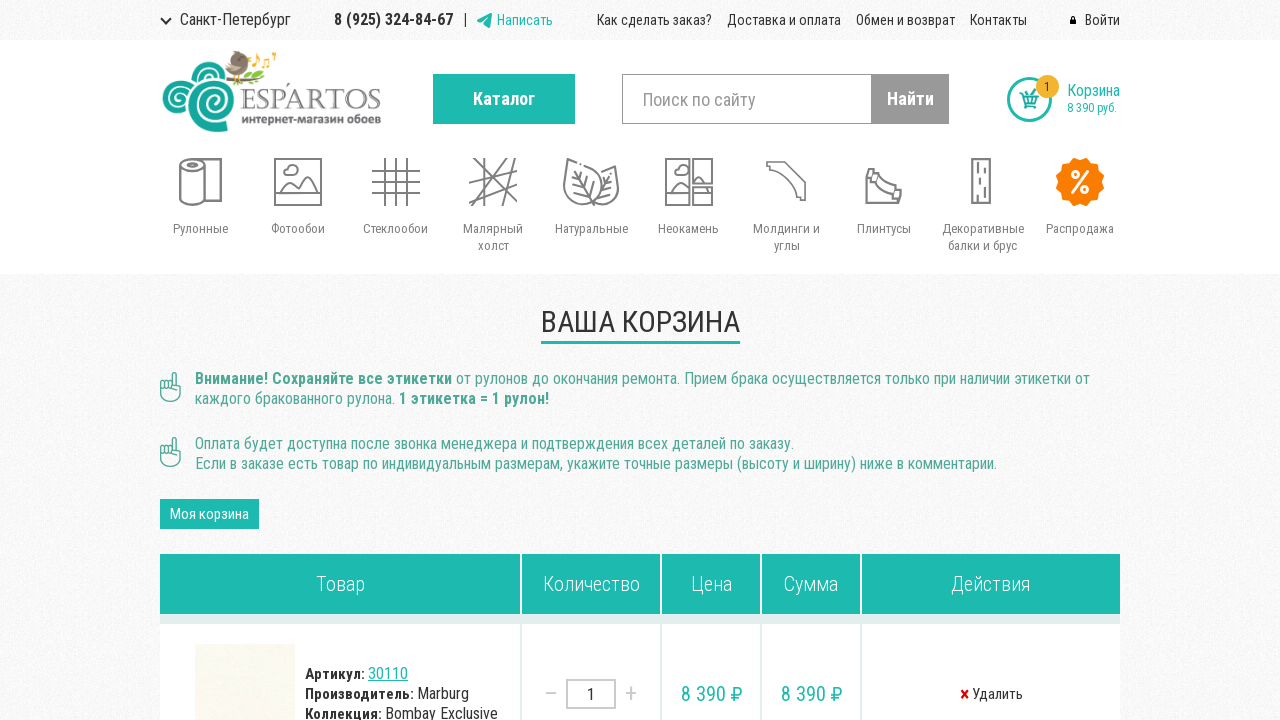

Verified product with ID 30110 is present in the cart
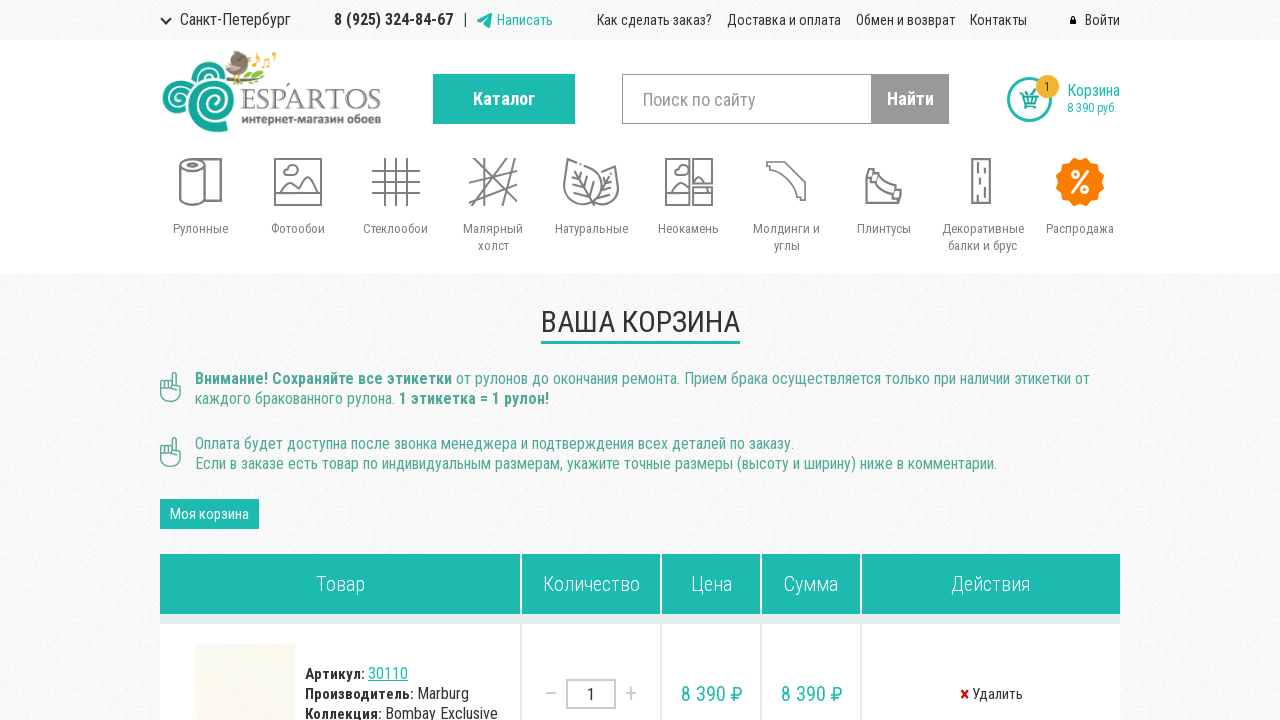

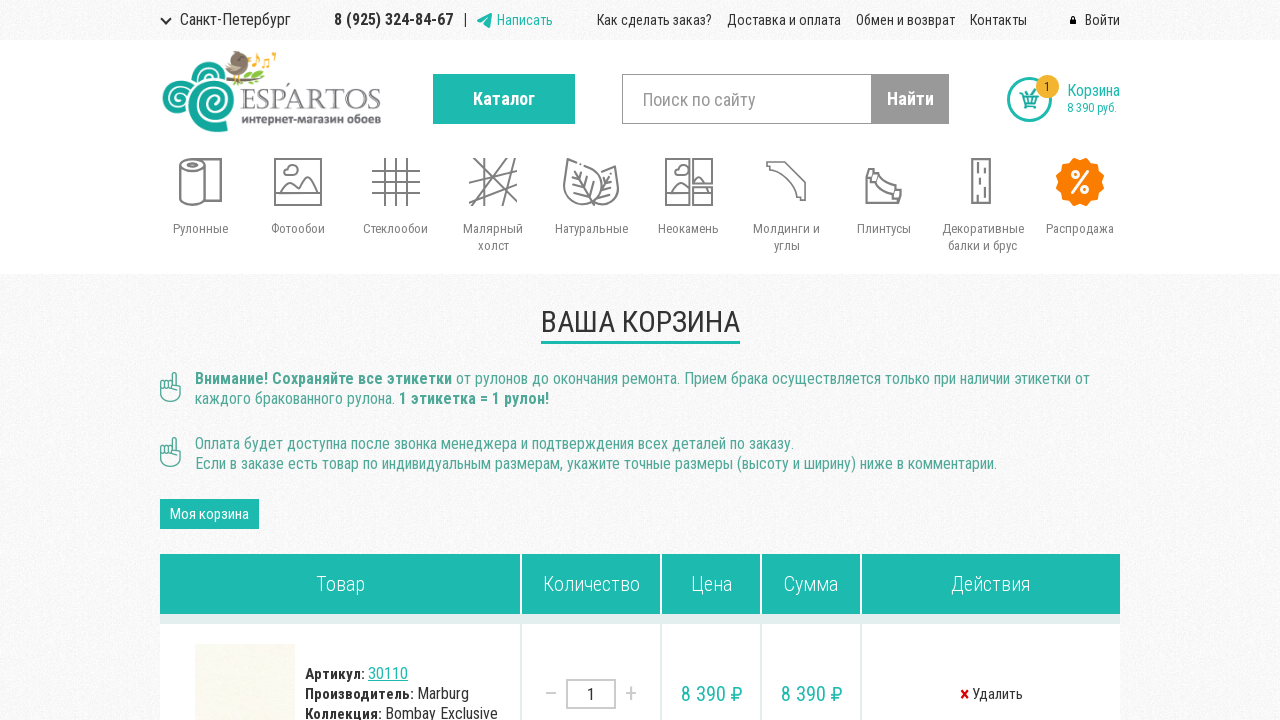